Tests a complete e-commerce flow on GreenKart: adds multiple grocery items (Cucumber, Water Melon, Tomato, Brocolli) to cart with varying quantities, proceeds to checkout, applies a promo code, selects a country, and places the order.

Starting URL: https://rahulshettyacademy.com/seleniumPractise/#/

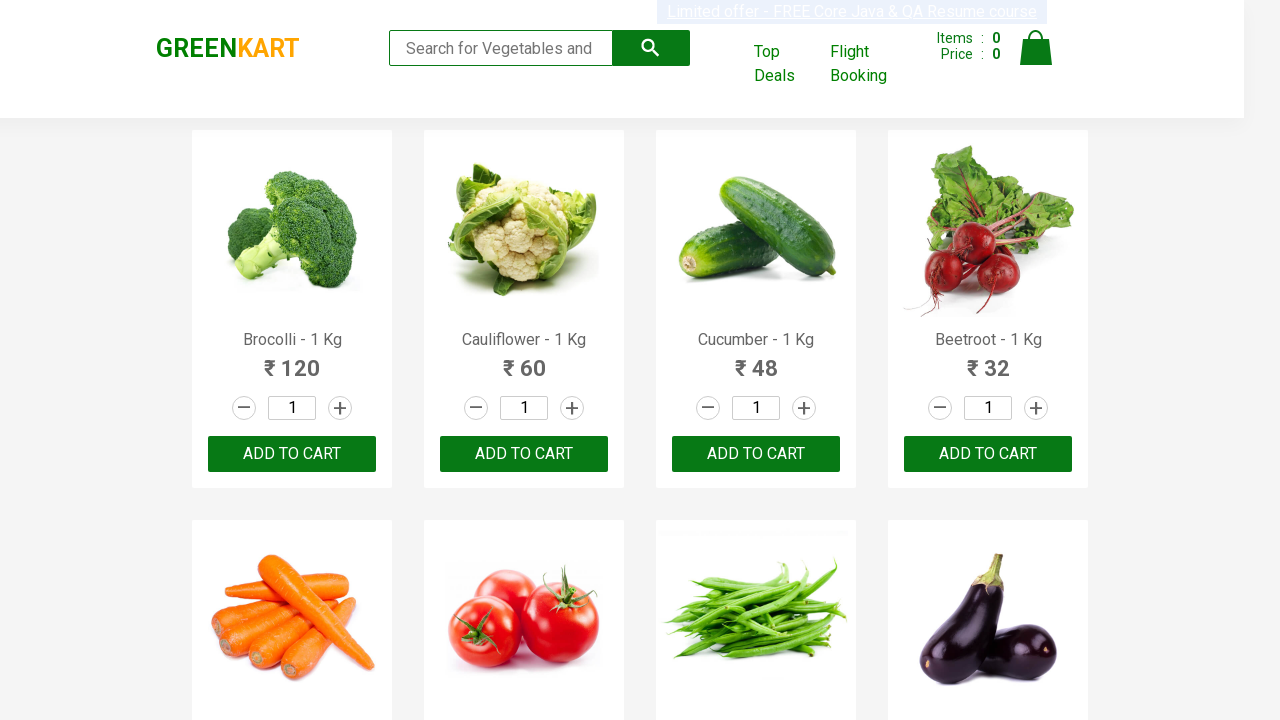

Waited for product names to load
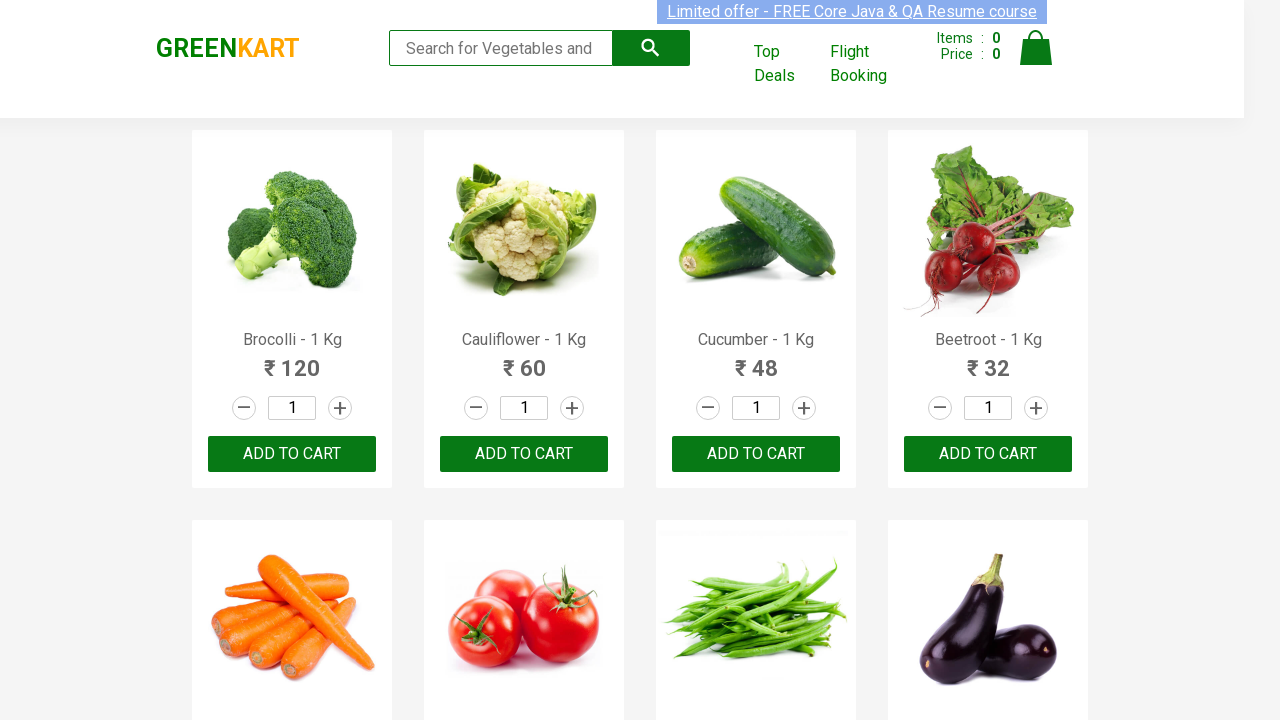

Retrieved all product elements from the page
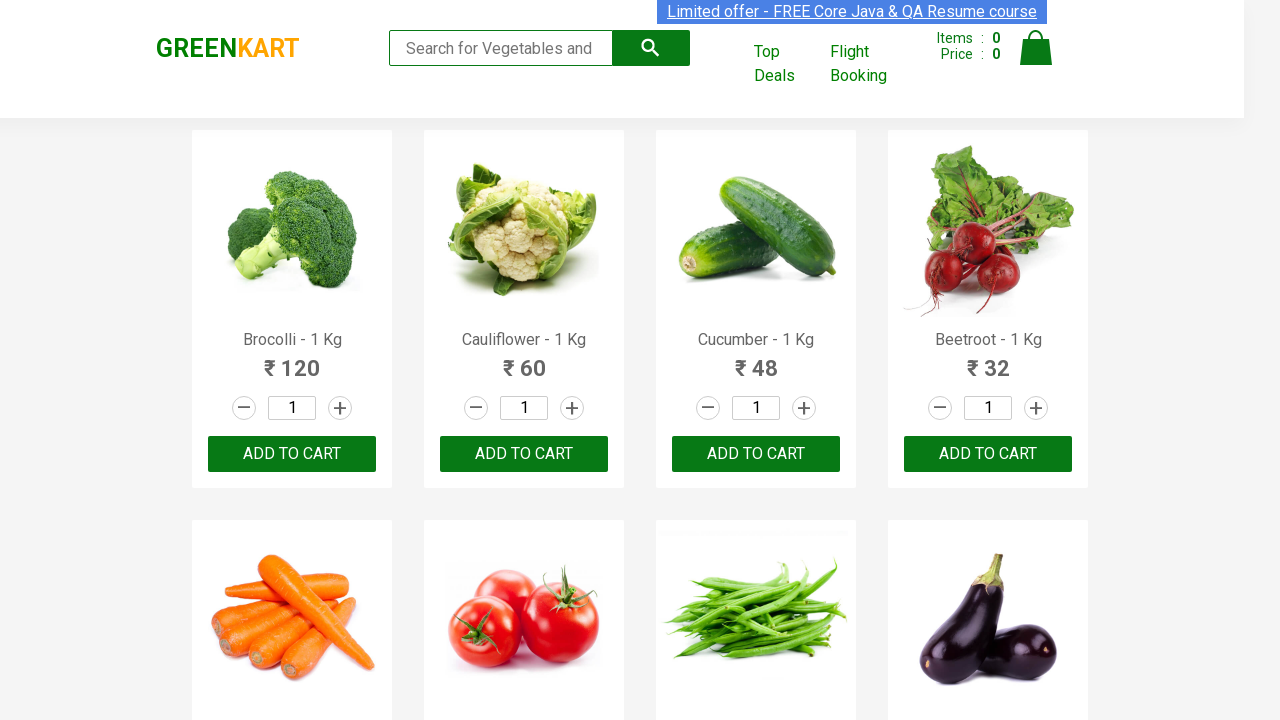

Incremented quantity for Brocolli at (340, 408) on a.increment >> nth=0
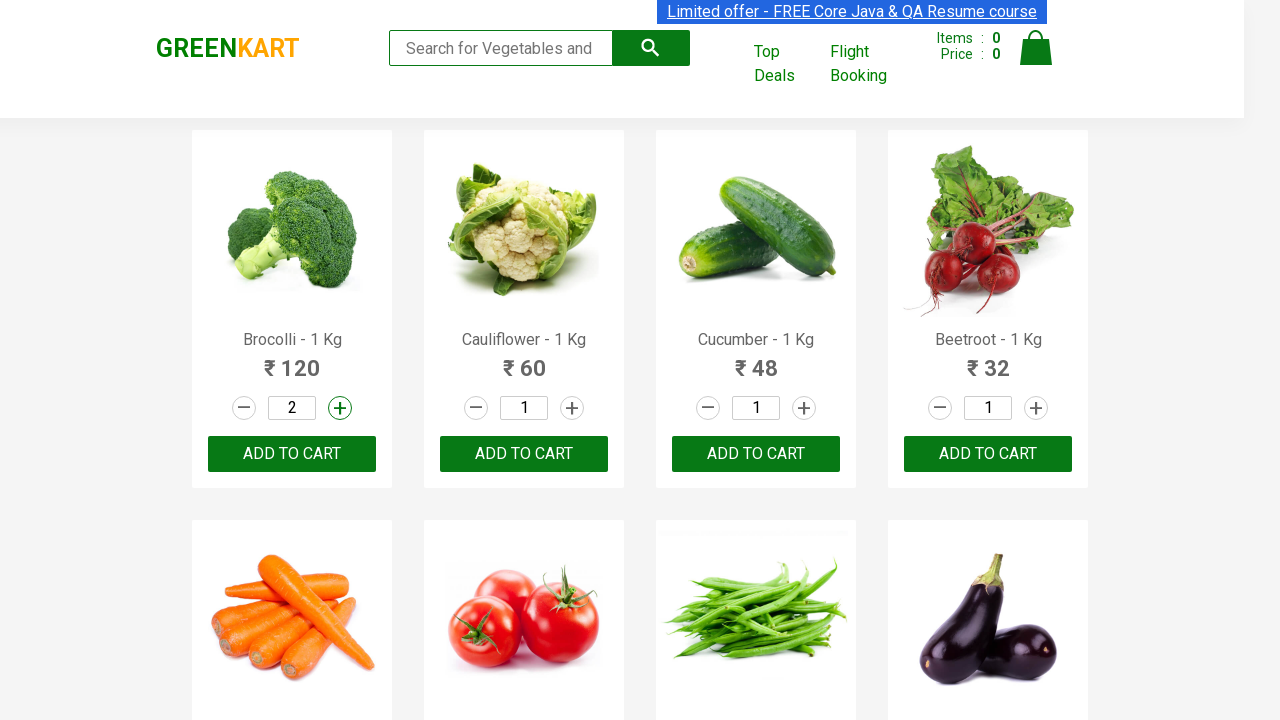

Incremented quantity for Brocolli at (340, 408) on a.increment >> nth=0
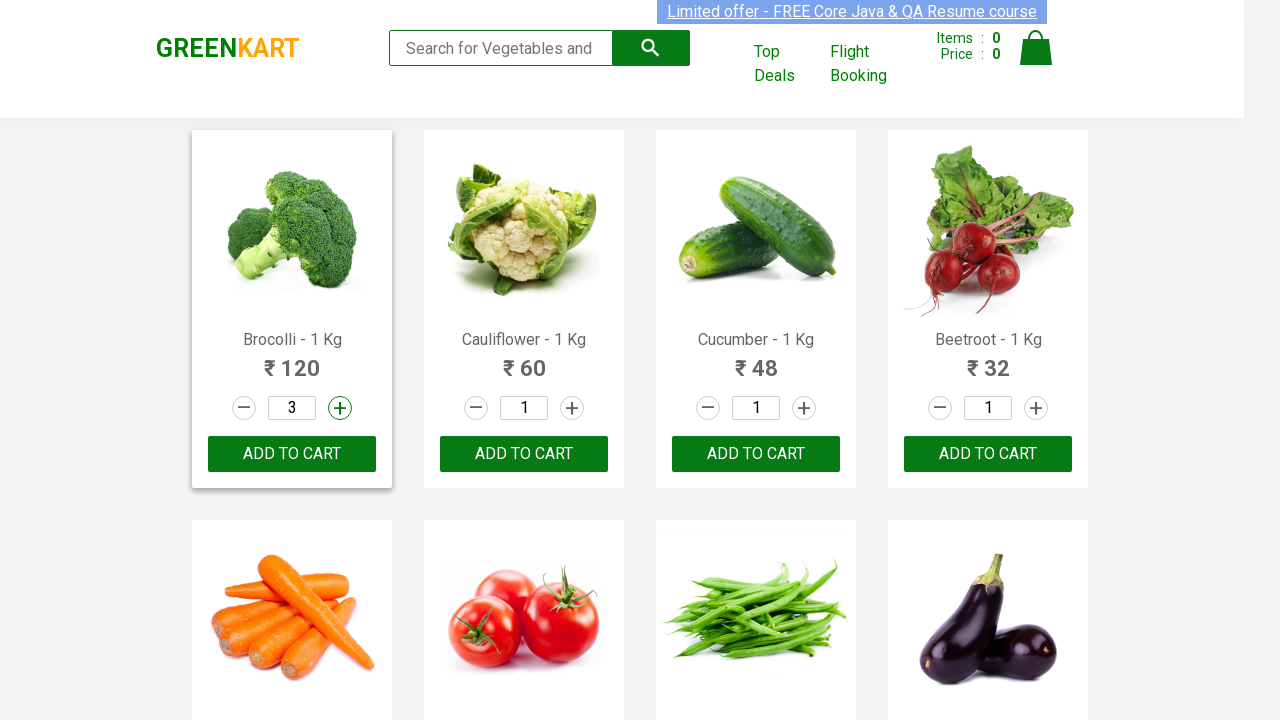

Added Brocolli (quantity: 3) to cart at (292, 454) on button:text('ADD TO CART') >> nth=0
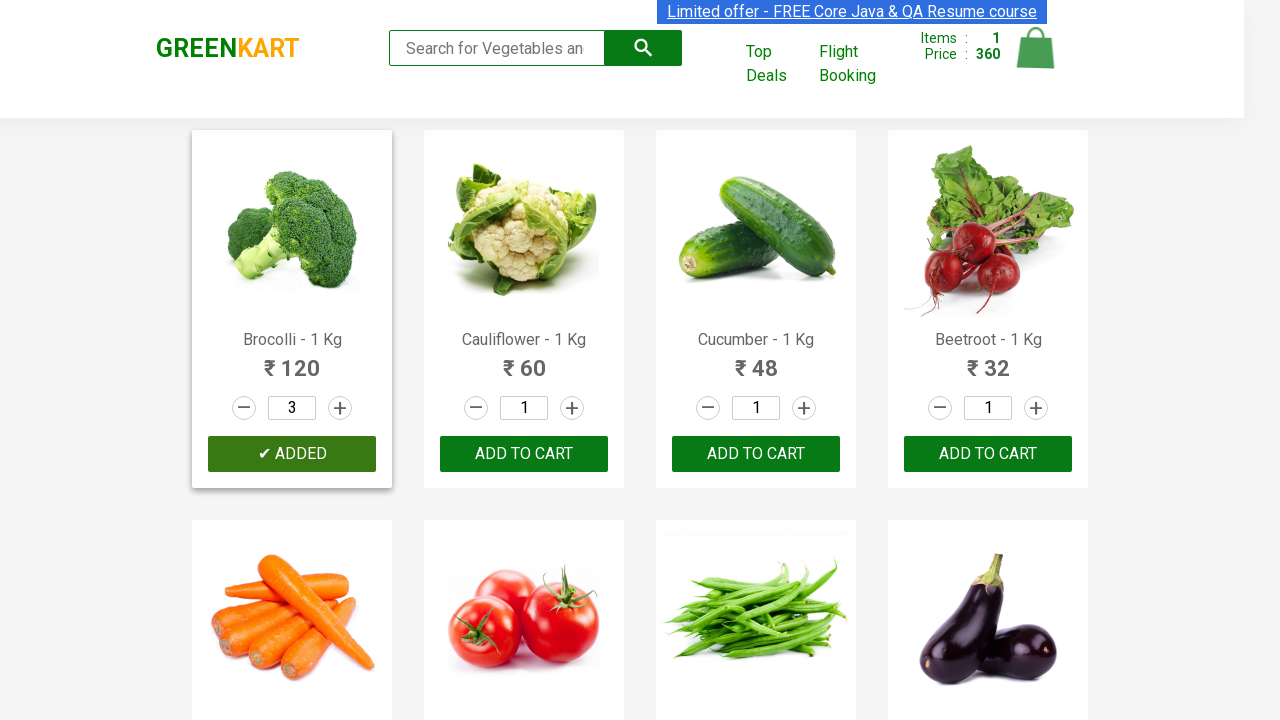

Waited for cart to update
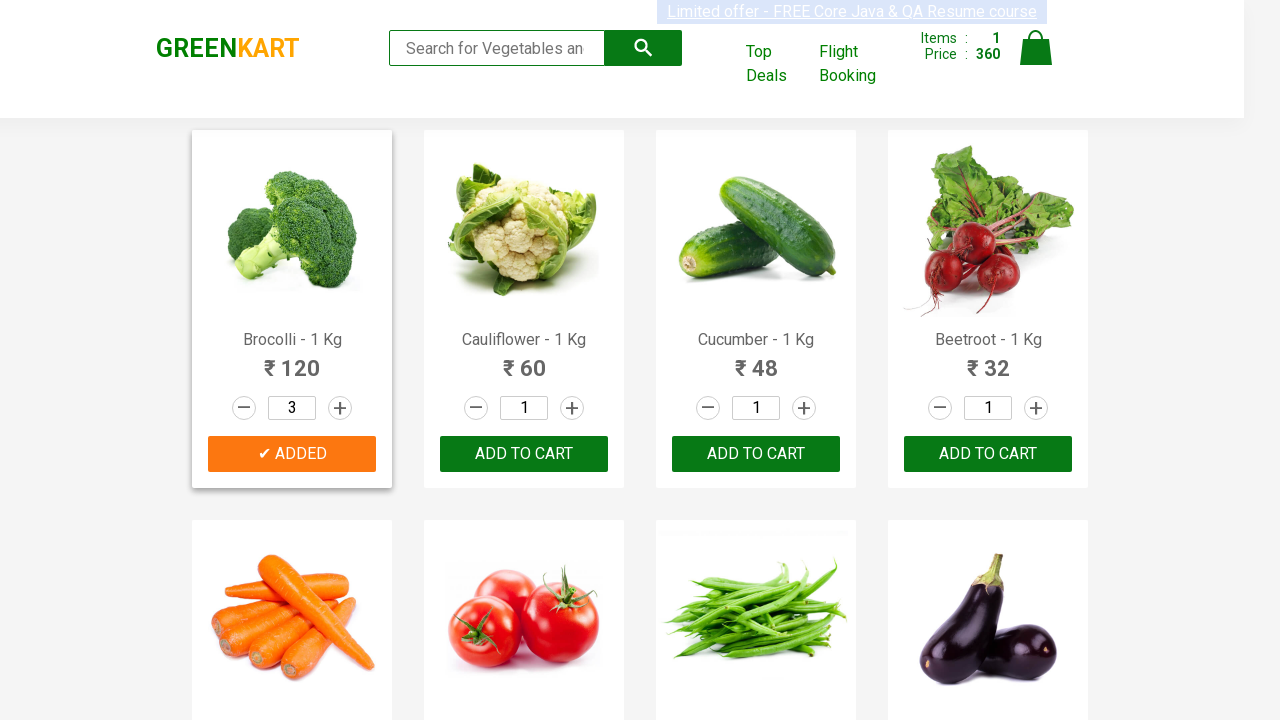

Incremented quantity for Cucumber at (804, 408) on a.increment >> nth=2
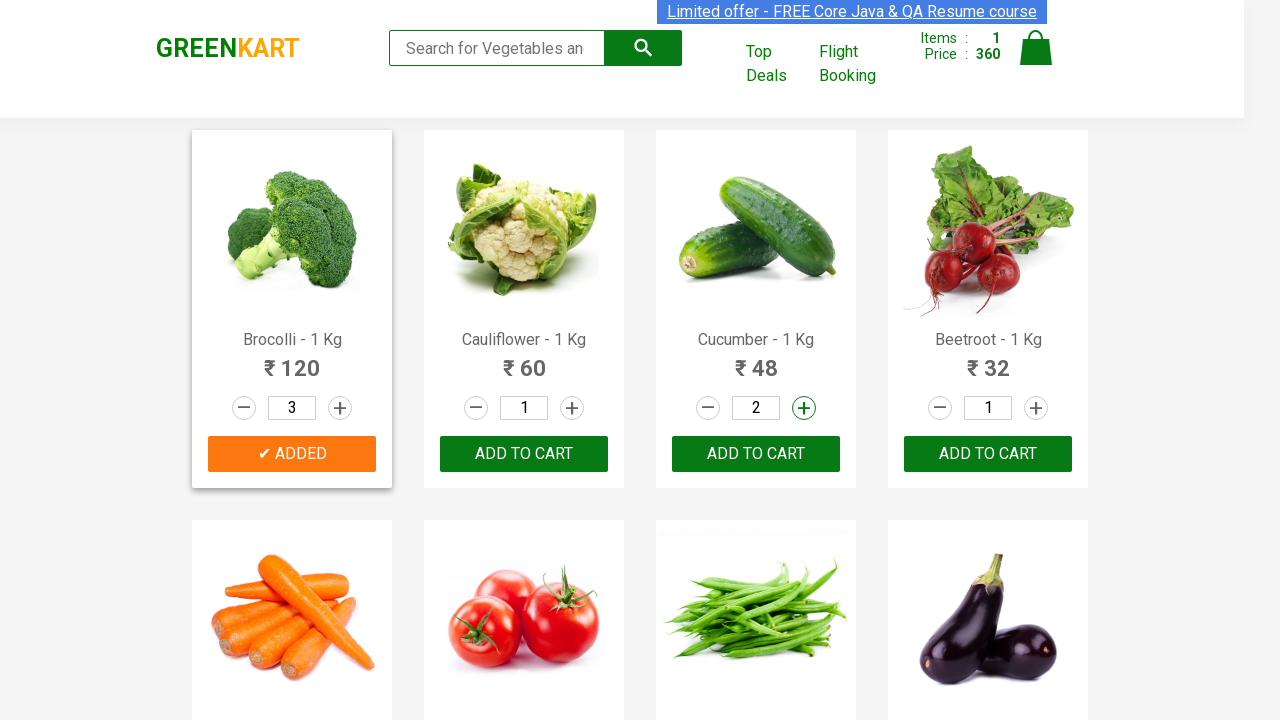

Incremented quantity for Cucumber at (804, 408) on a.increment >> nth=2
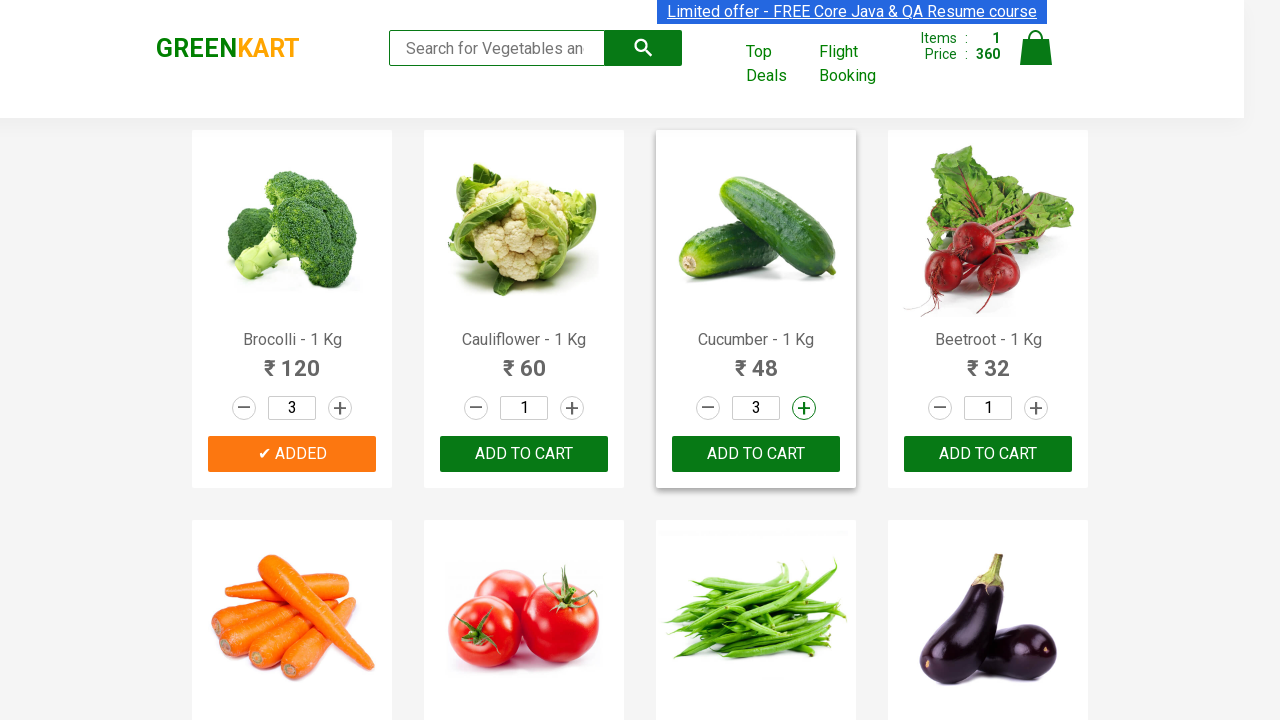

Incremented quantity for Cucumber at (804, 408) on a.increment >> nth=2
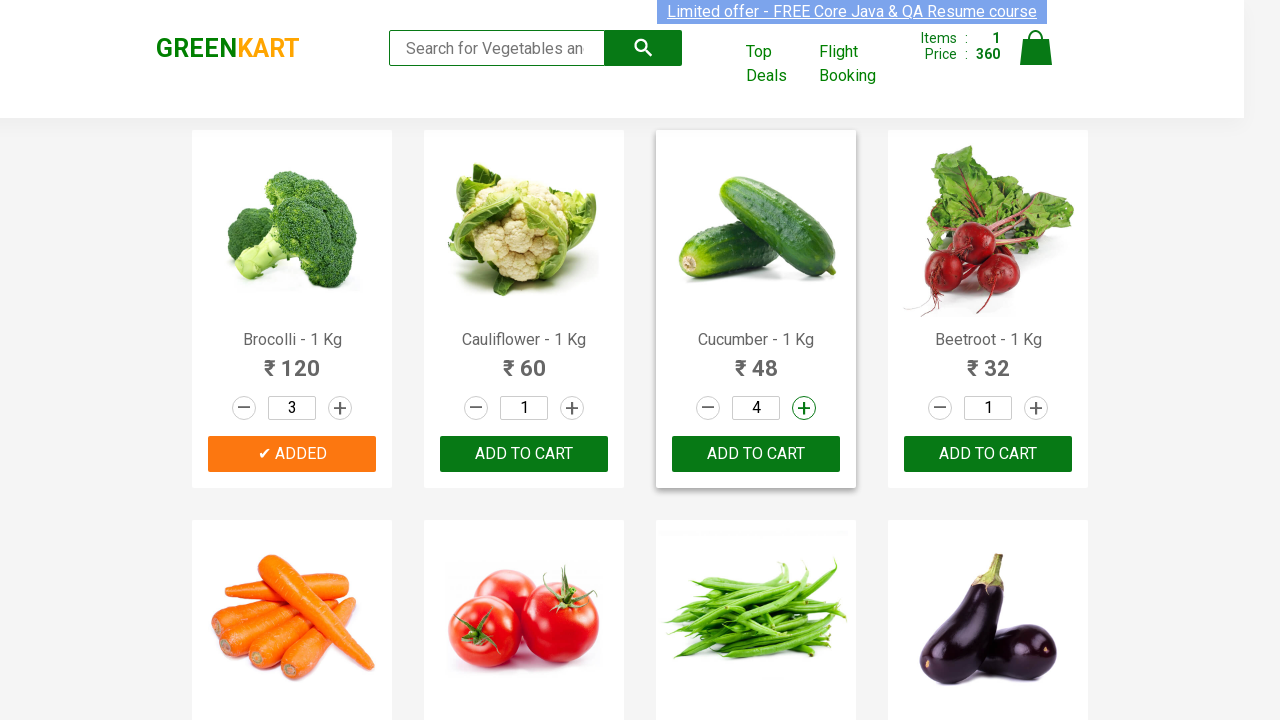

Added Cucumber (quantity: 4) to cart at (988, 454) on button:text('ADD TO CART') >> nth=2
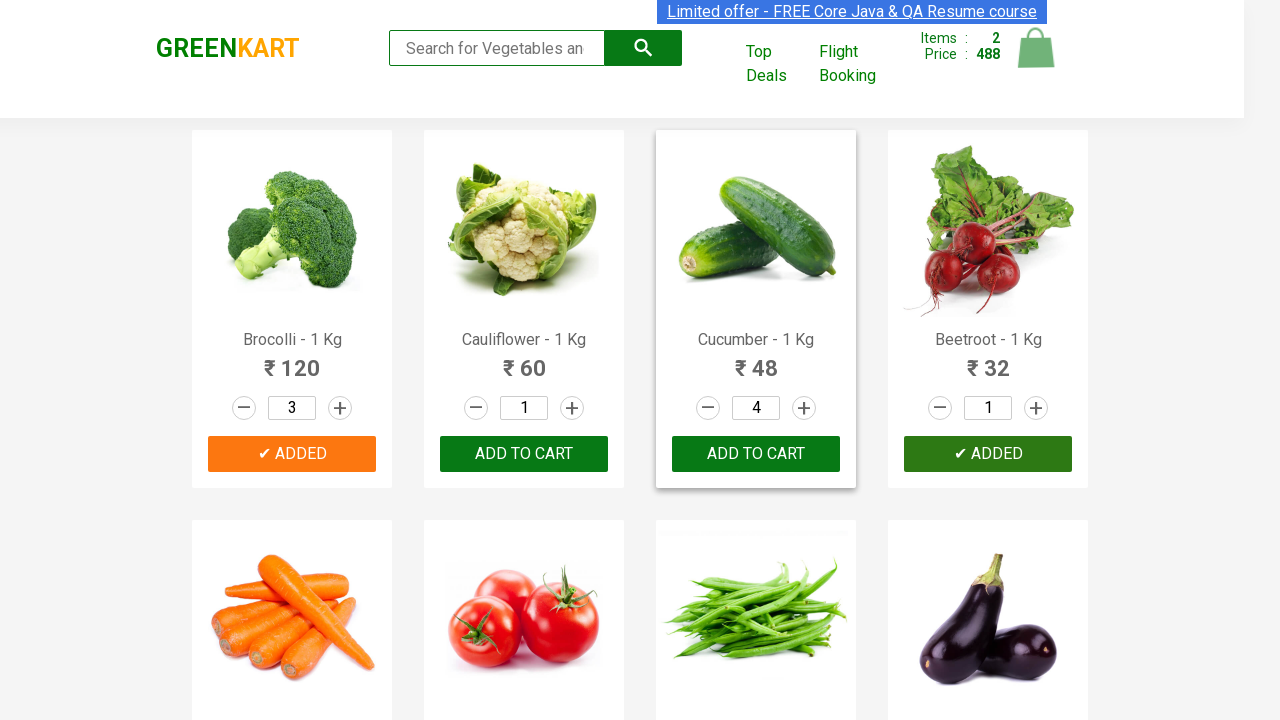

Waited for cart to update
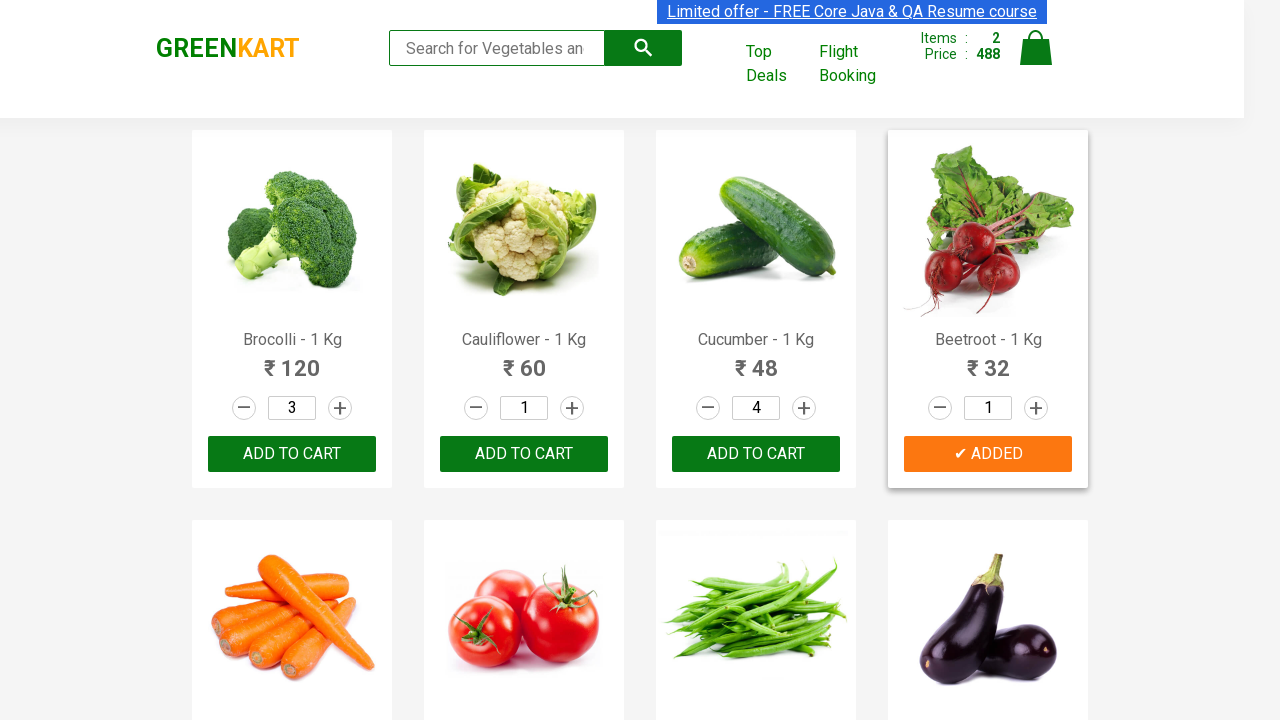

Incremented quantity for Tomato at (572, 360) on a.increment >> nth=5
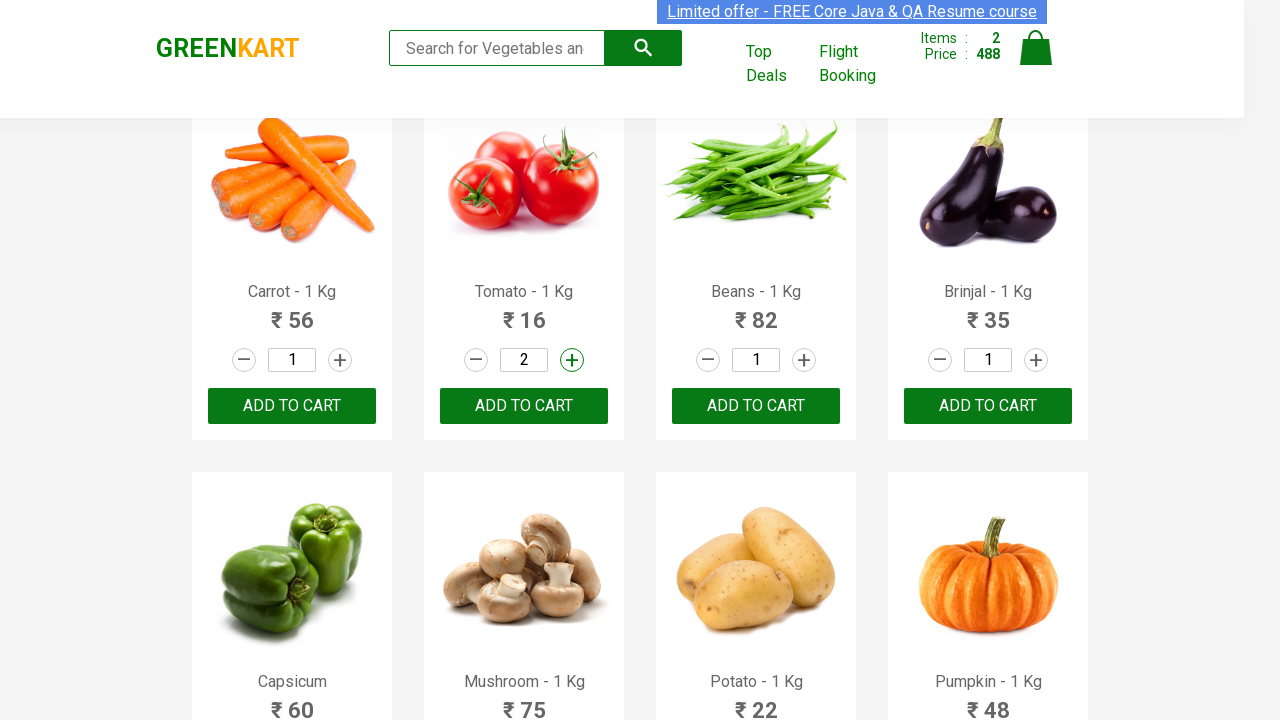

Incremented quantity for Tomato at (572, 360) on a.increment >> nth=5
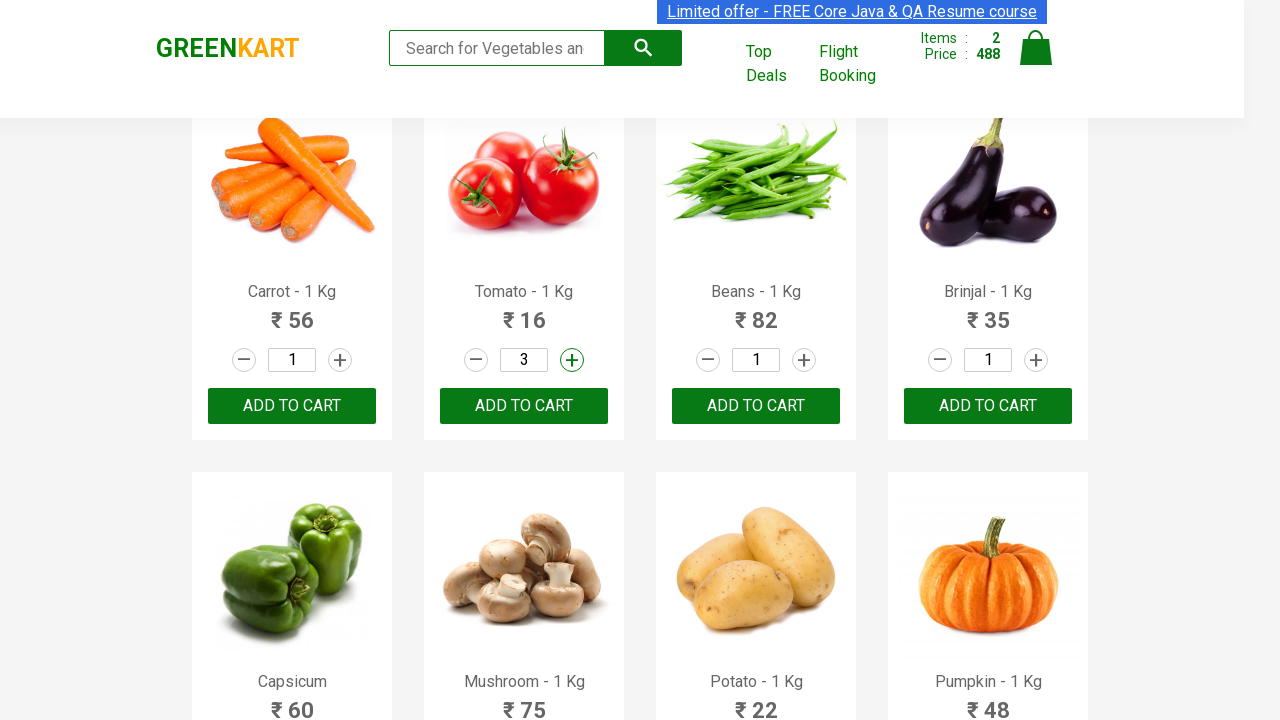

Incremented quantity for Tomato at (572, 360) on a.increment >> nth=5
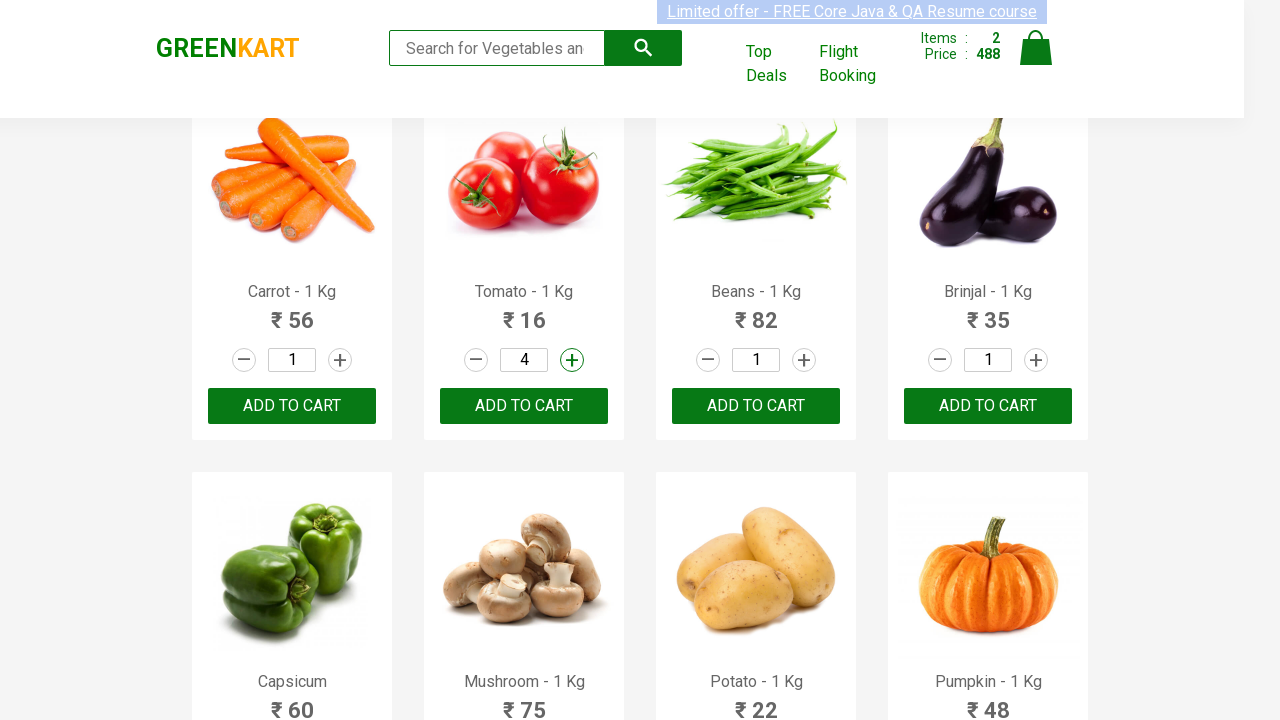

Incremented quantity for Tomato at (572, 360) on a.increment >> nth=5
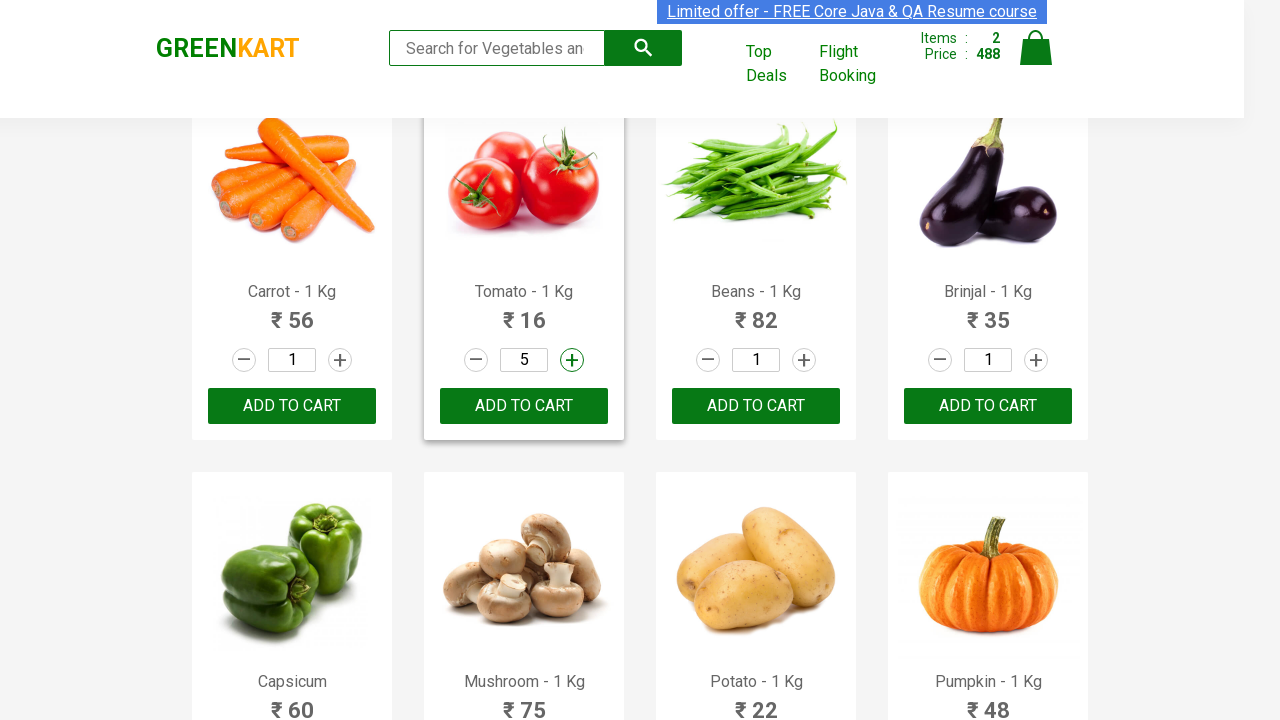

Incremented quantity for Tomato at (572, 360) on a.increment >> nth=5
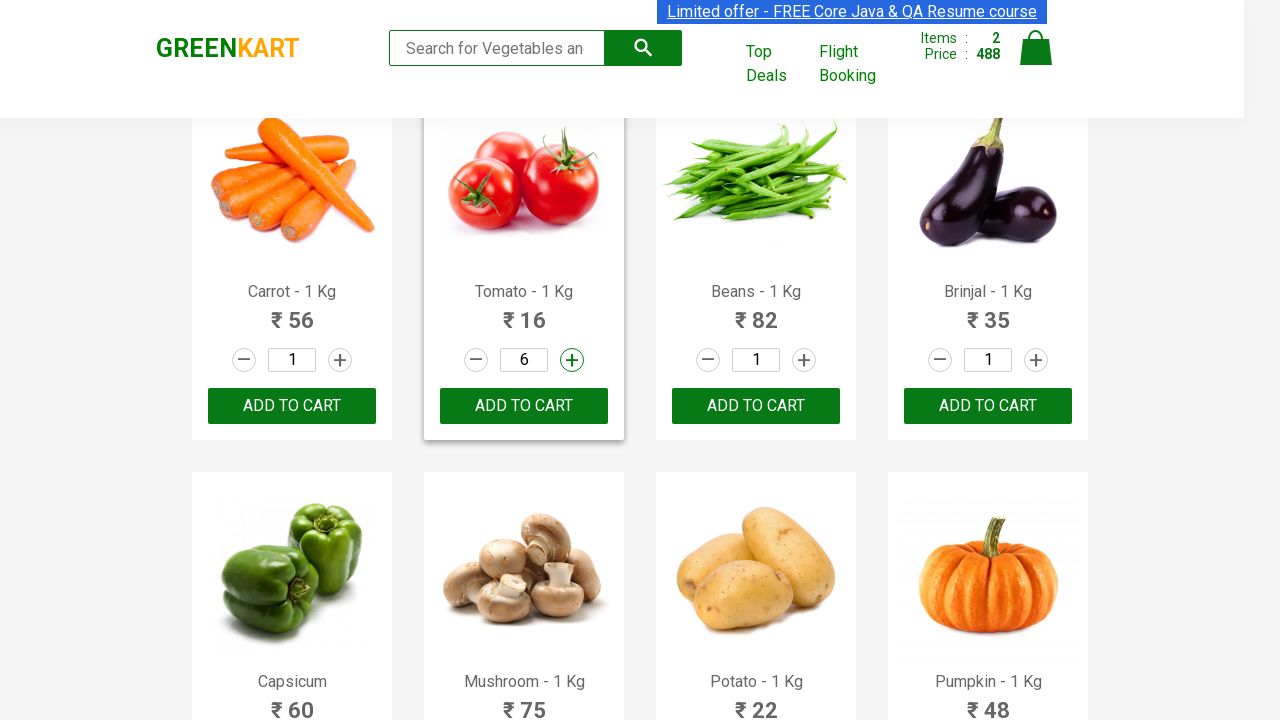

Incremented quantity for Tomato at (572, 360) on a.increment >> nth=5
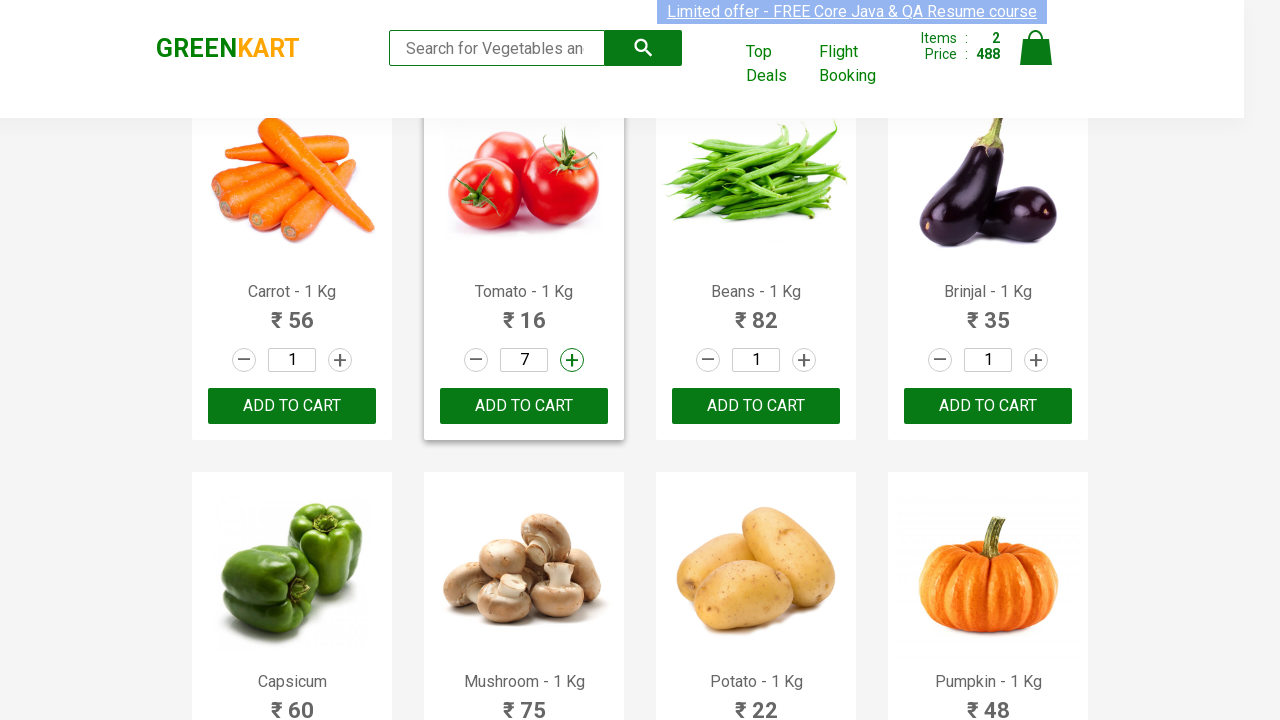

Added Tomato (quantity: 7) to cart at (524, 406) on button:text('ADD TO CART') >> nth=5
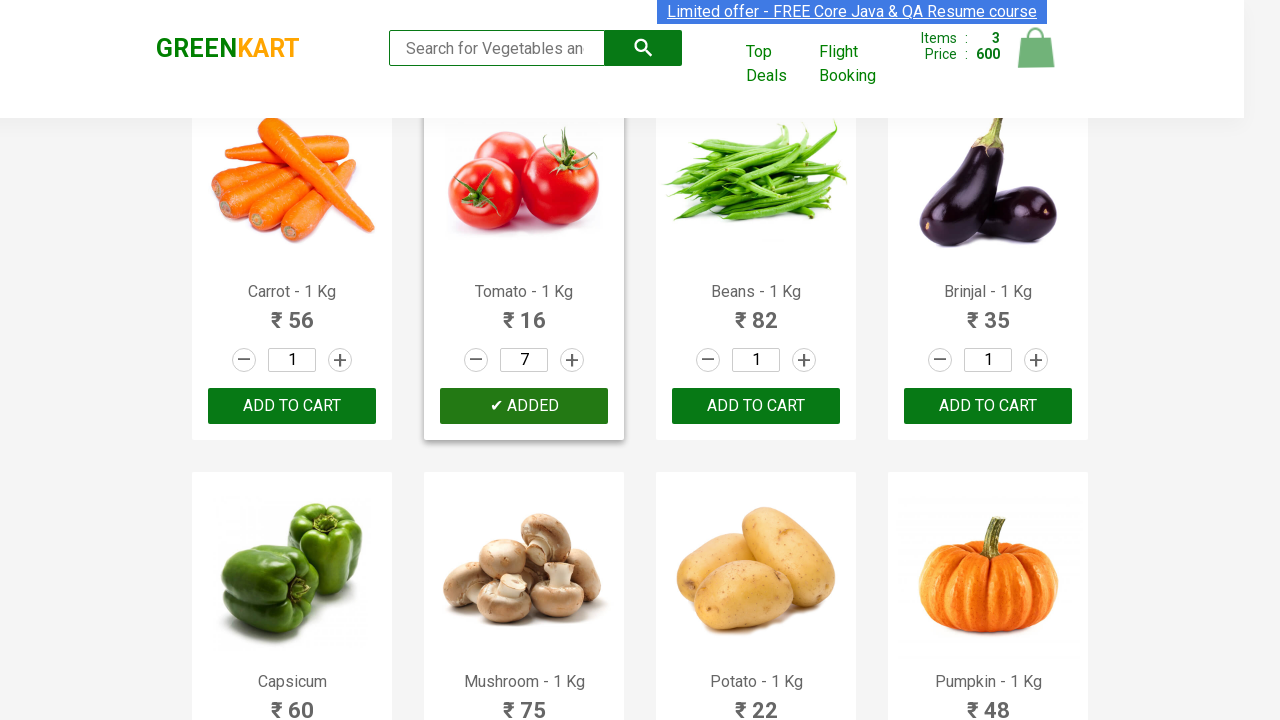

Waited for cart to update
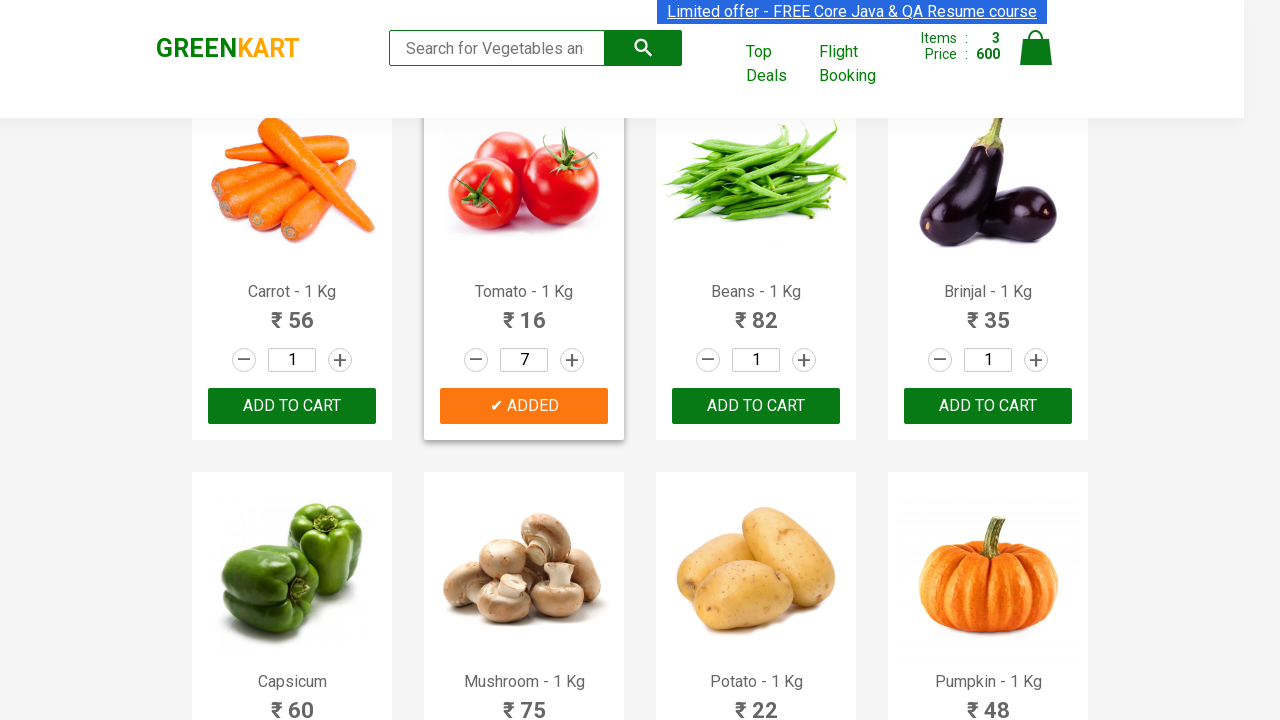

Incremented quantity for Water Melon at (340, 360) on a.increment >> nth=24
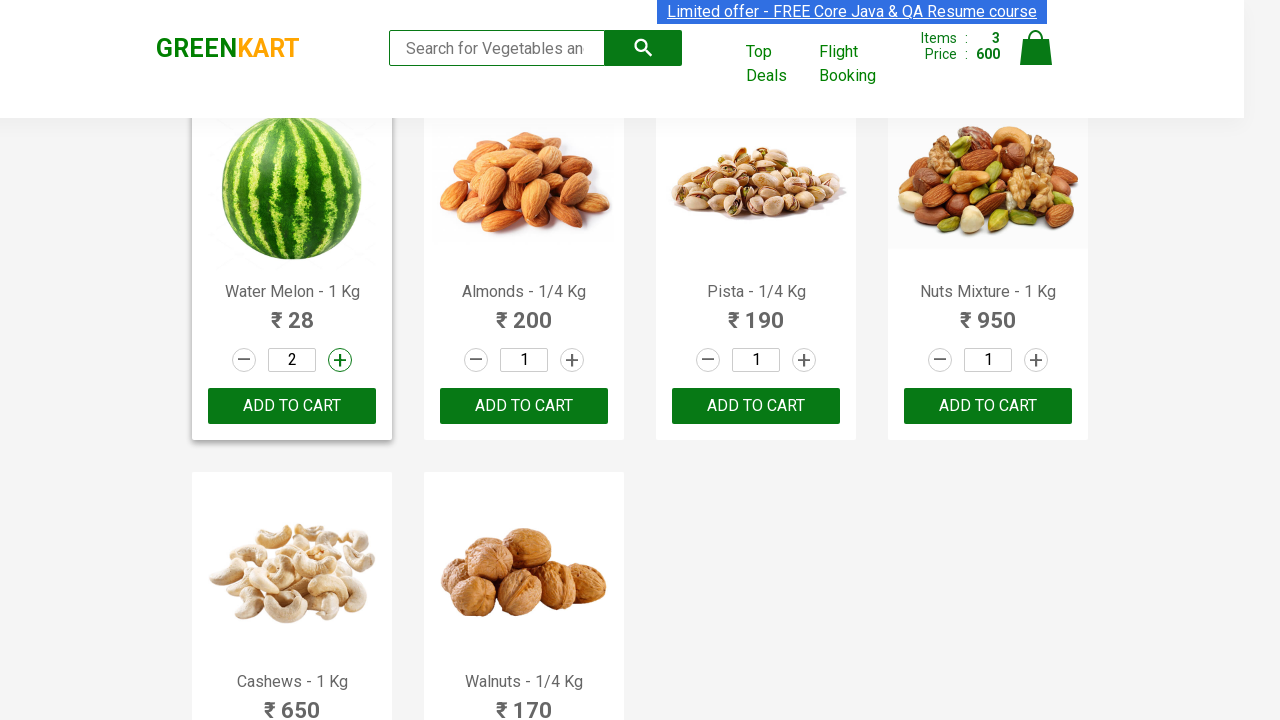

Added Water Melon (quantity: 2) to cart at (524, 406) on button:text('ADD TO CART') >> nth=24
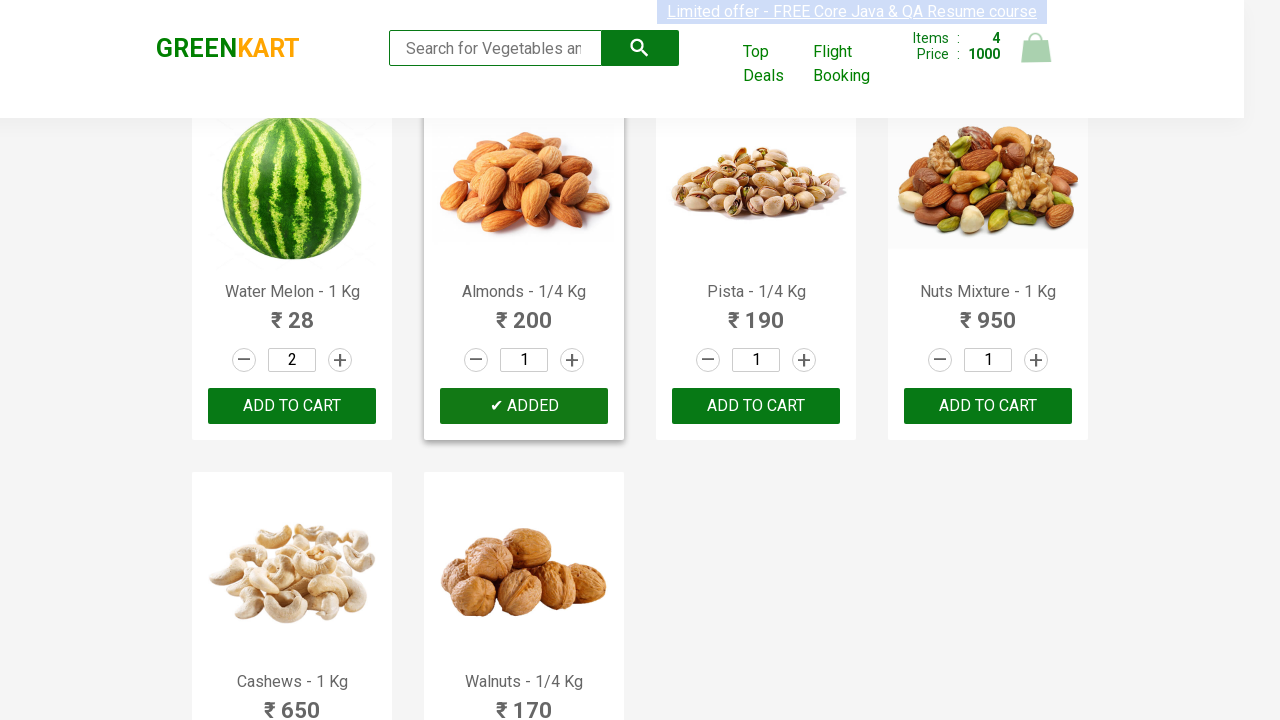

Waited for cart to update
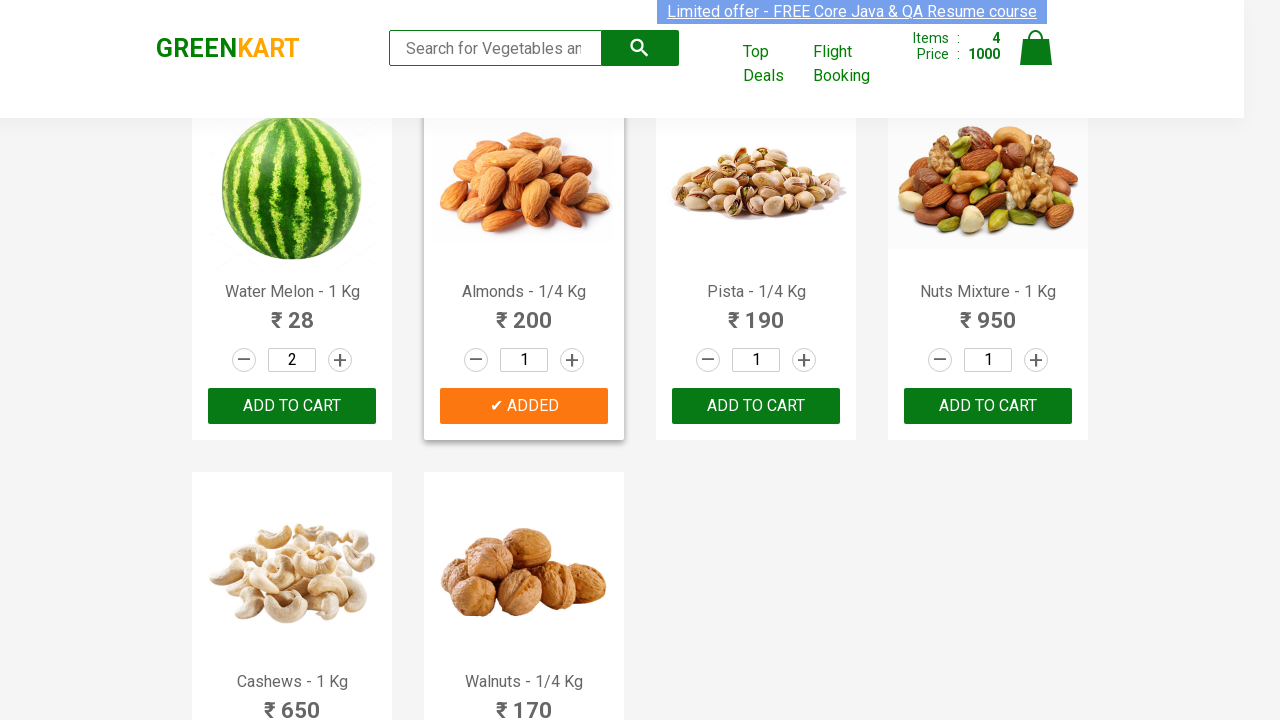

Clicked on cart icon to view cart at (1036, 48) on img[alt='Cart']
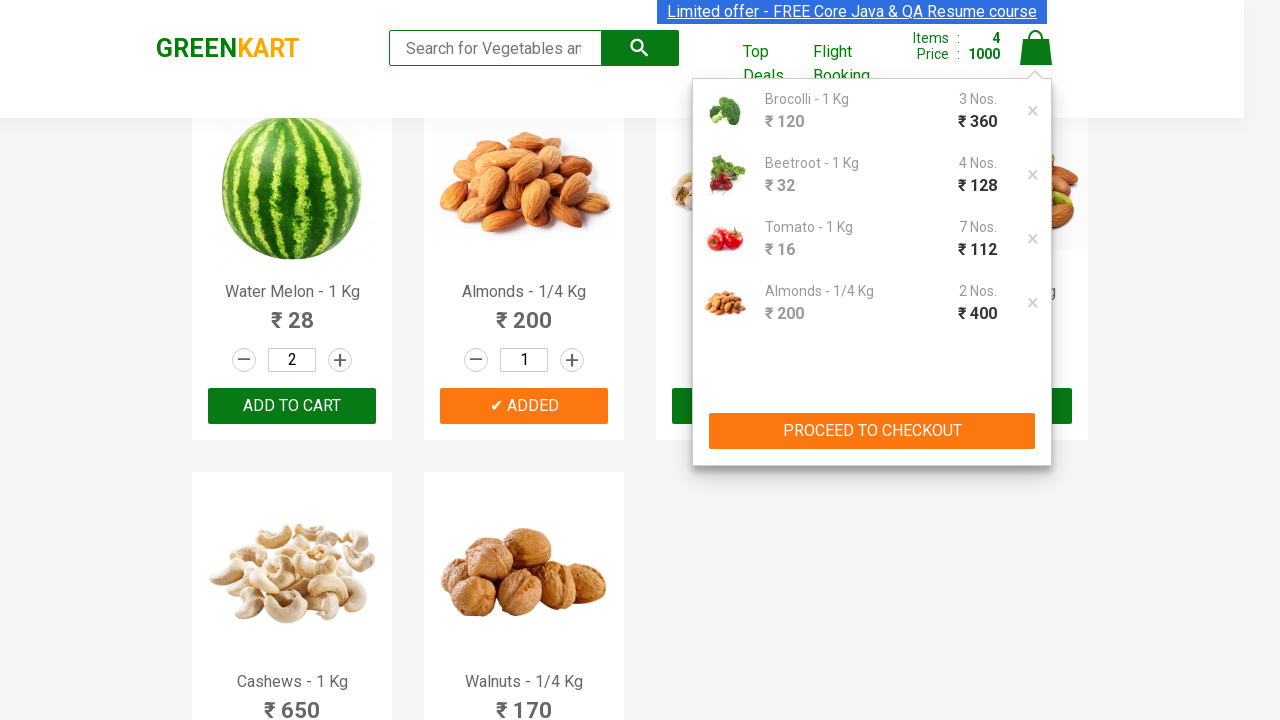

Waited for cart dropdown to display
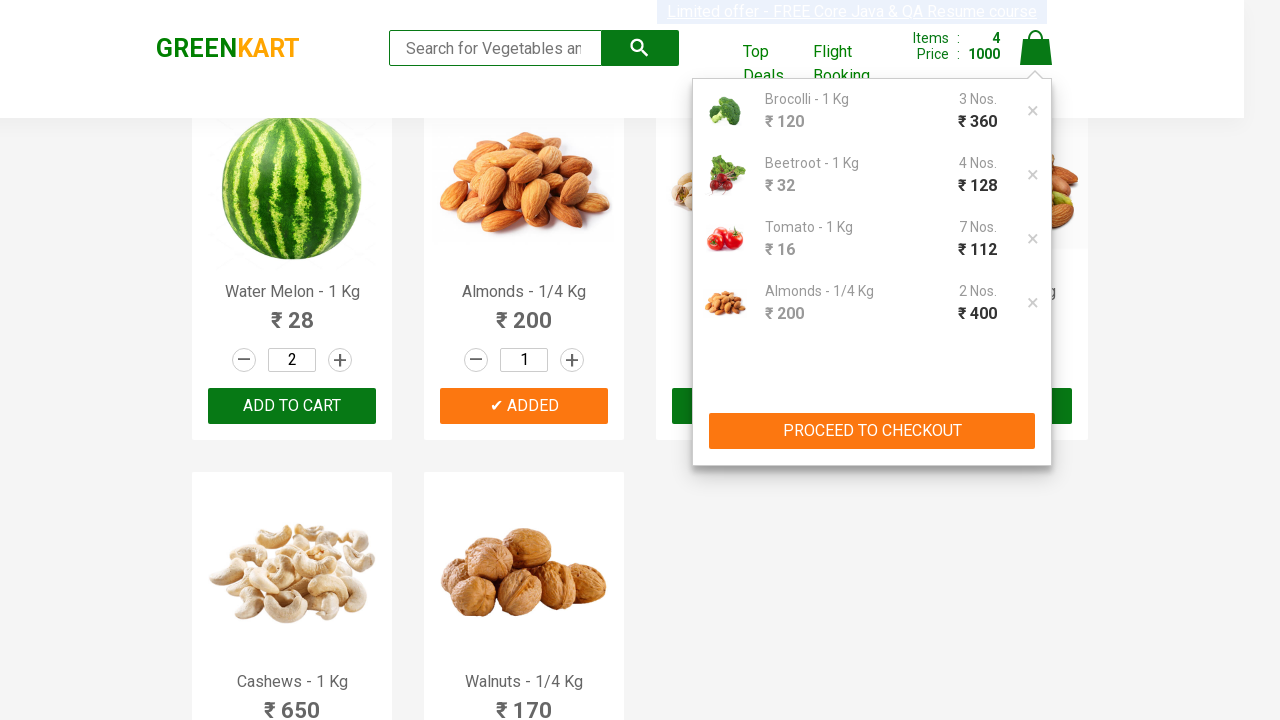

Clicked 'PROCEED TO CHECKOUT' button at (872, 431) on button:text('PROCEED TO CHECKOUT')
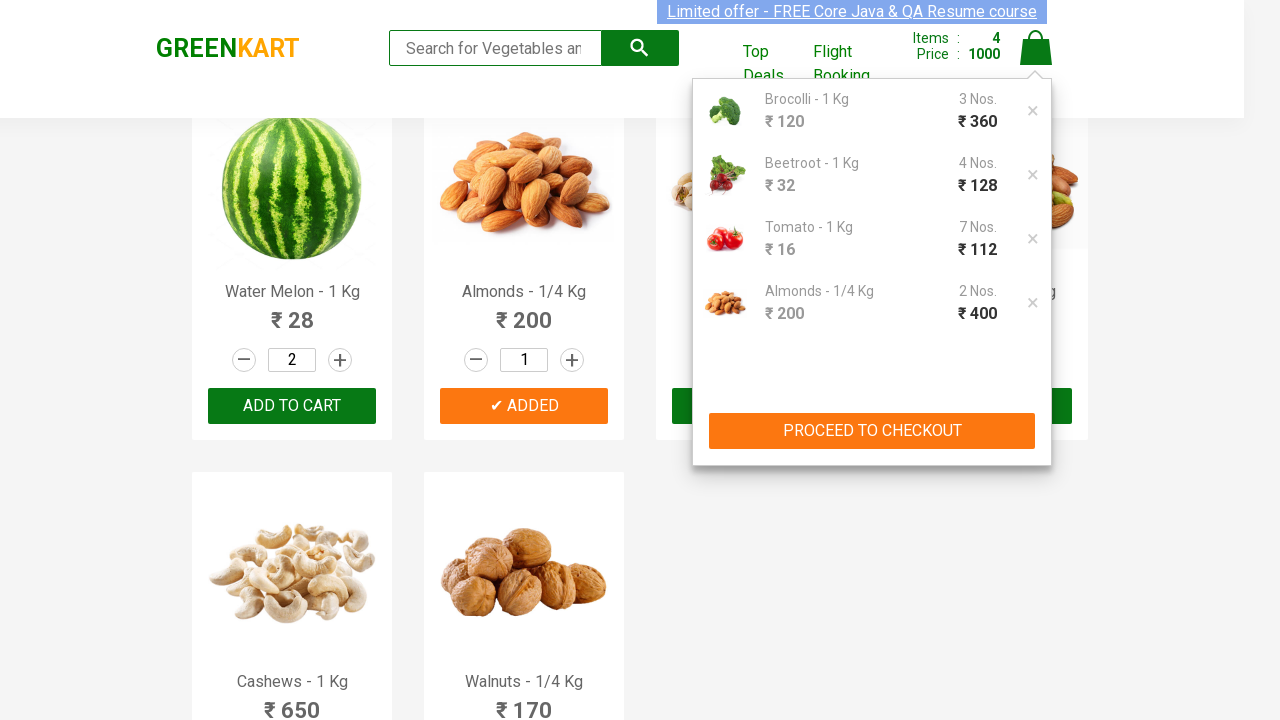

Entered promo code 'rahulshettyacademy' on input.promoCode
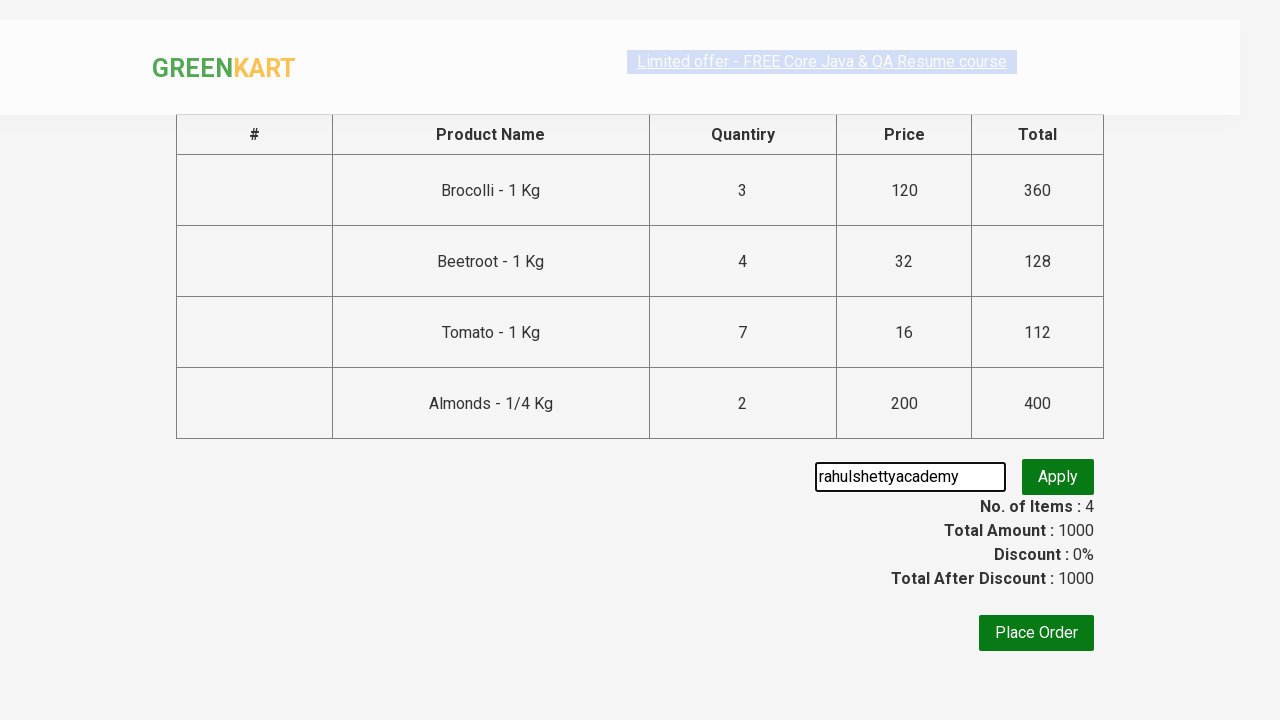

Clicked apply promo button at (1058, 477) on button.promoBtn
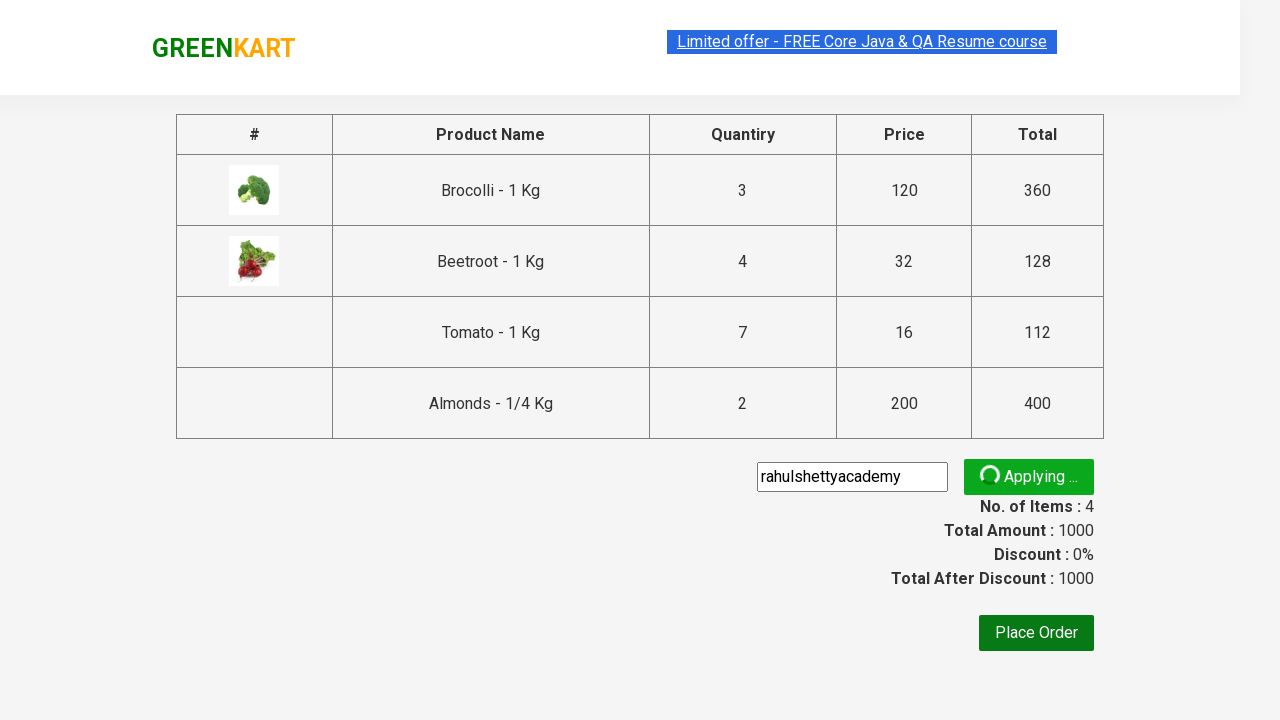

Promo code was applied successfully
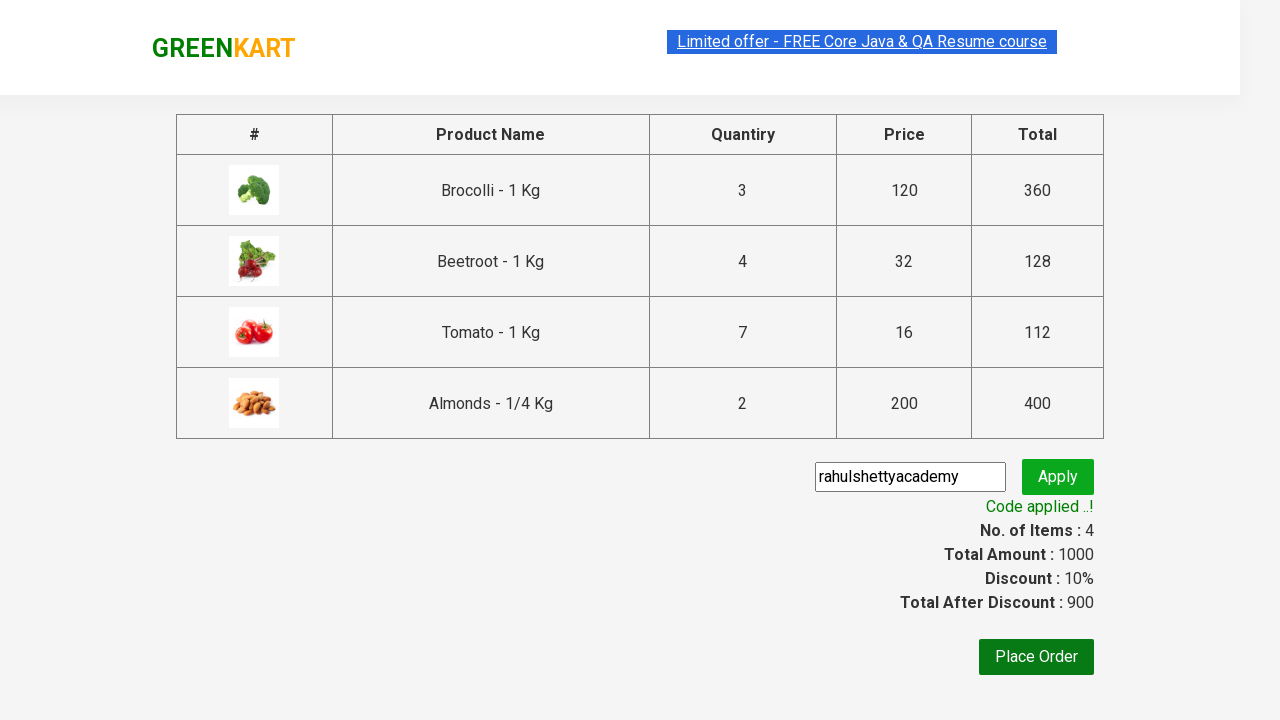

Clicked 'Place Order' button at (1036, 657) on button:text('Place Order')
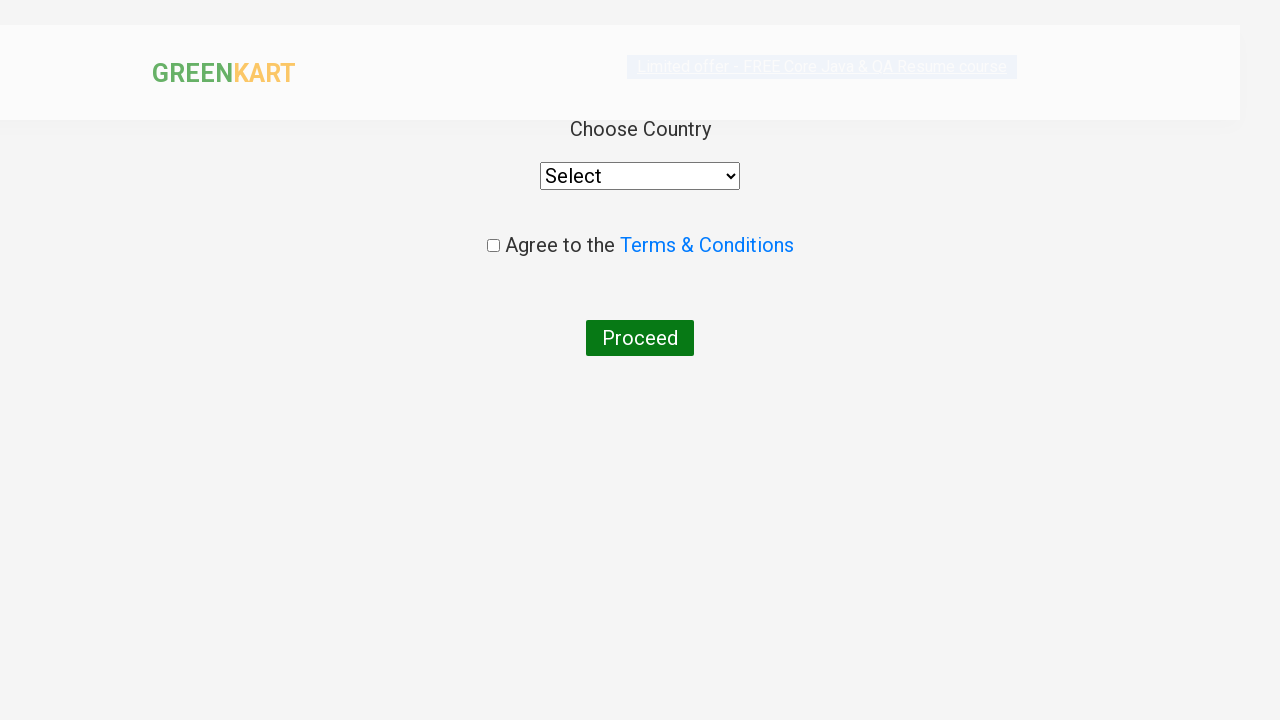

Selected 'Bangladesh' from country dropdown on select[style='width: 200px;']
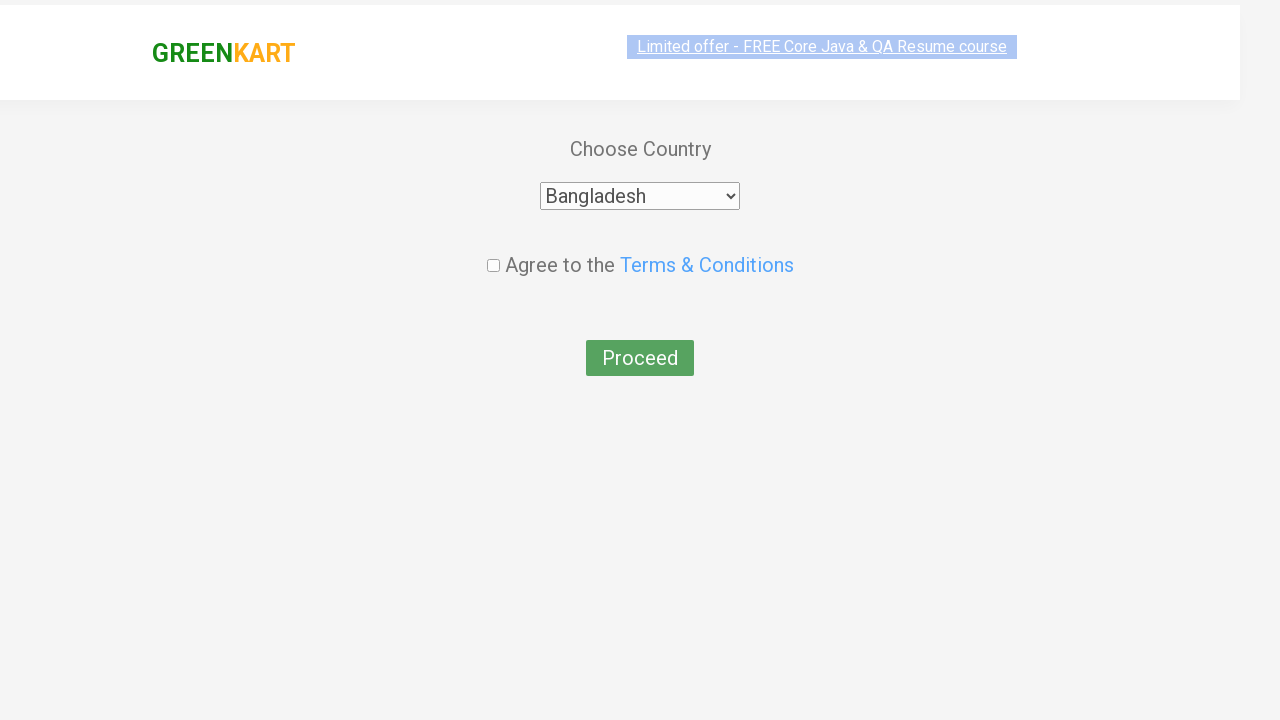

Checked the terms and conditions checkbox at (493, 246) on input[type='checkbox']
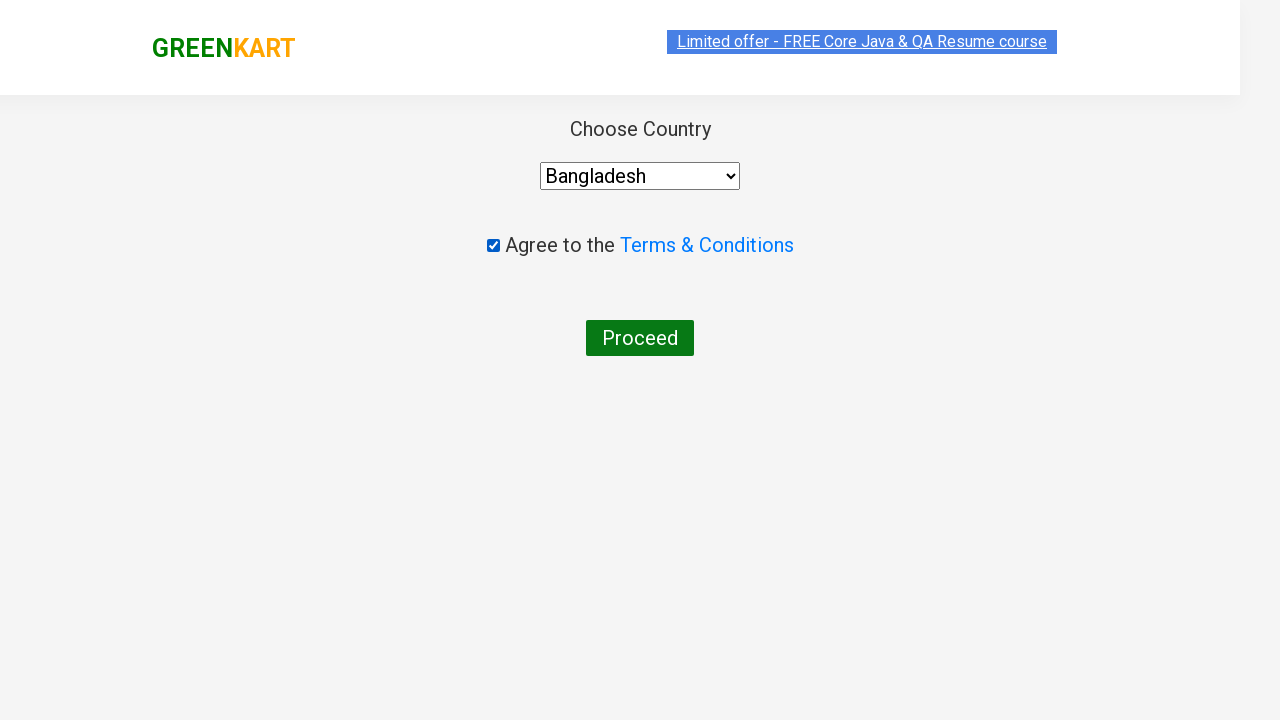

Clicked 'Proceed' button to complete the order at (640, 338) on button:text('Proceed')
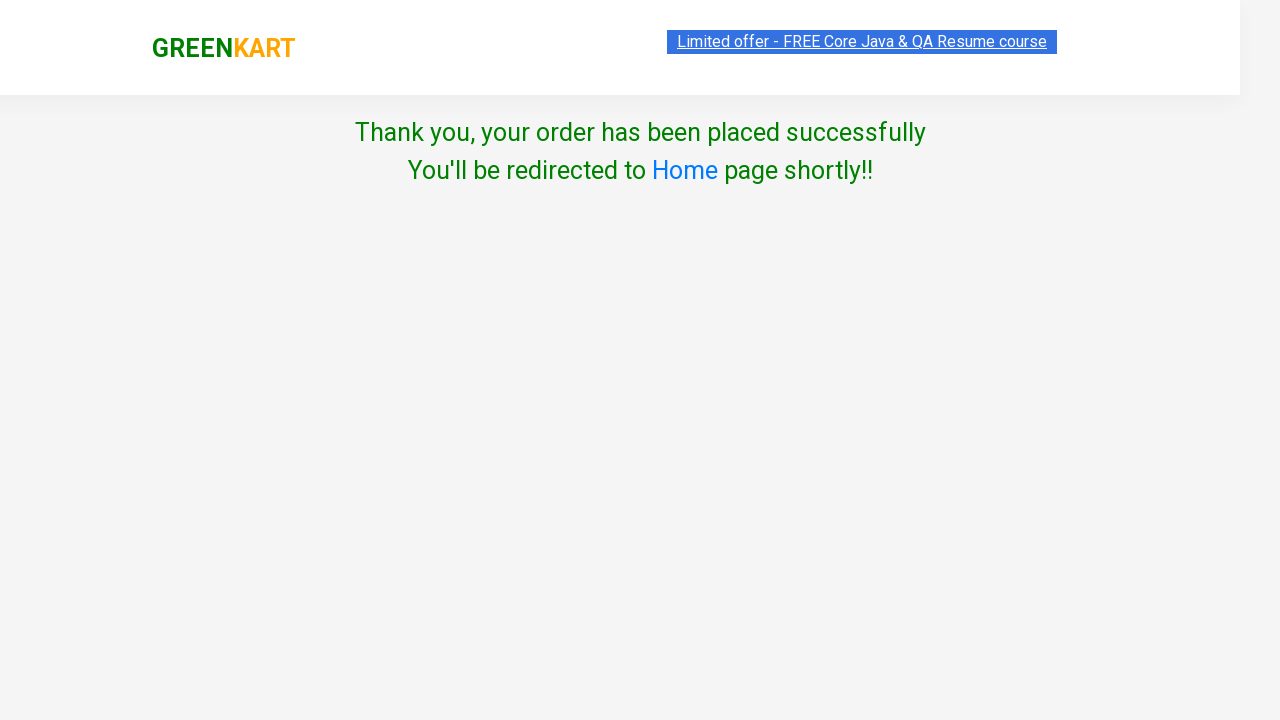

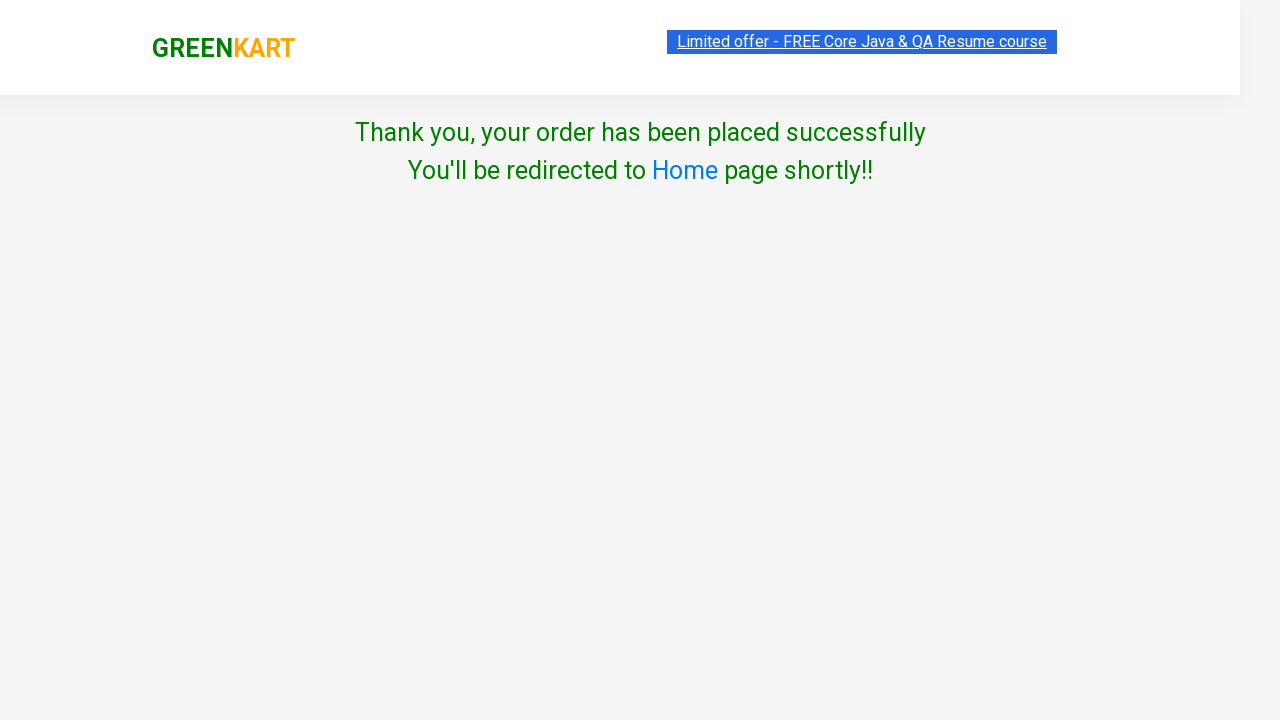